Takes a screenshot of the Swiggy homepage

Starting URL: https://www.swiggy.com/

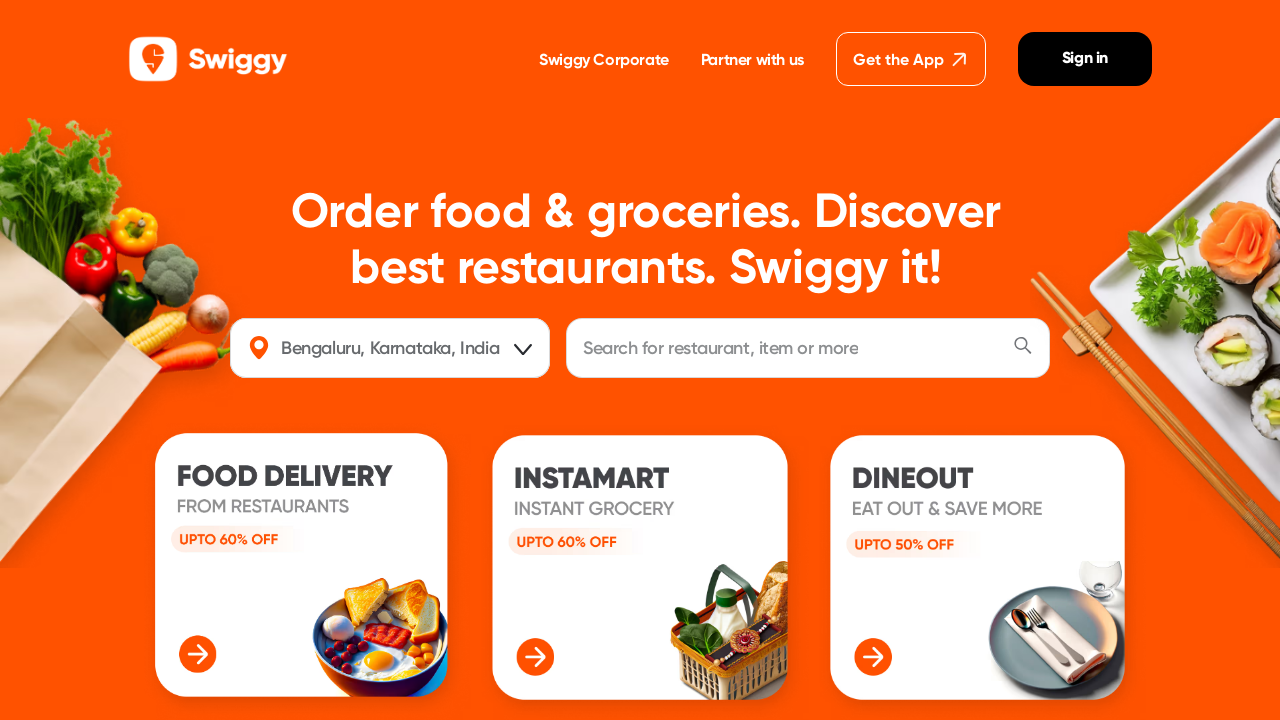

Took screenshot of Swiggy homepage
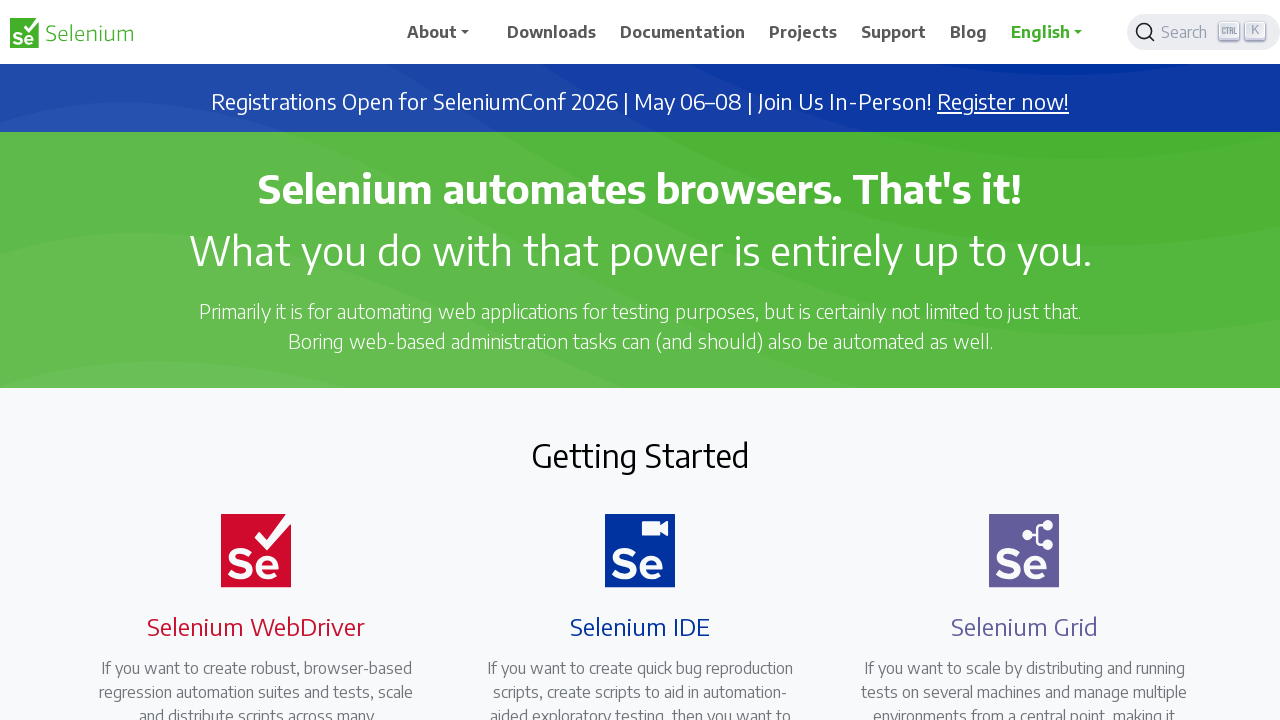

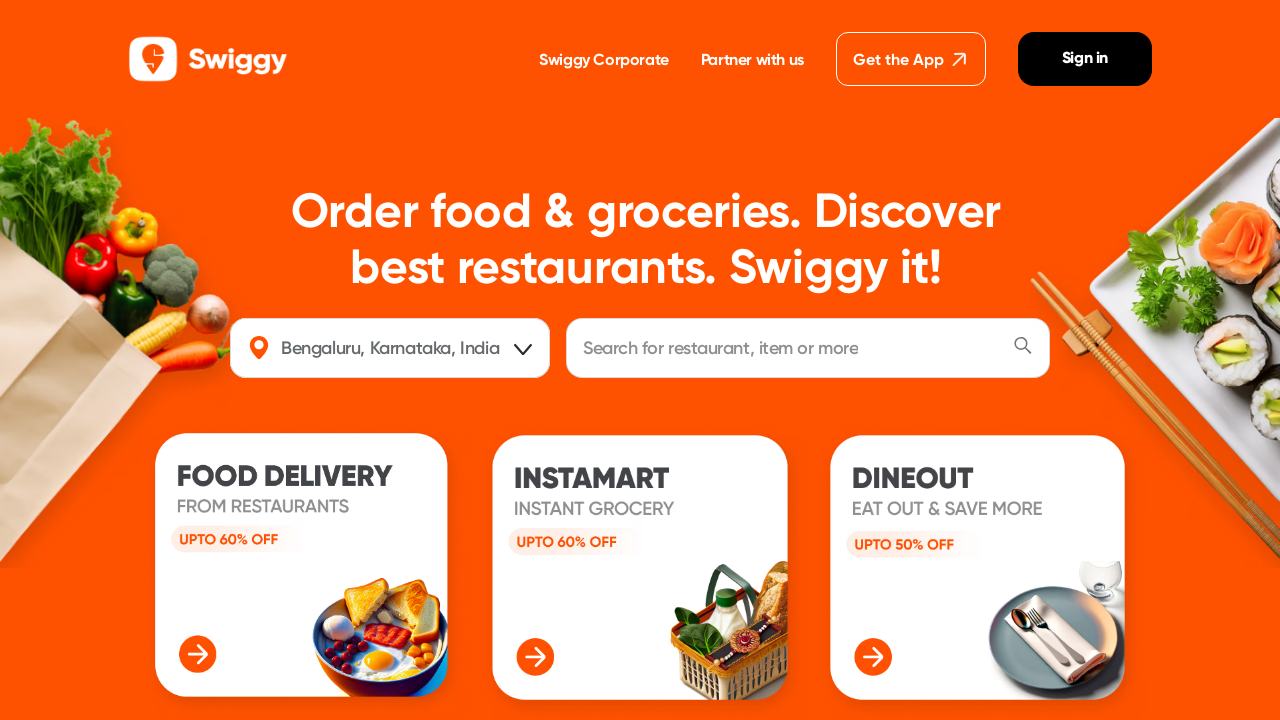